Tests radio button and checkbox functionality by clicking on gender, profession, and experience options on a practice form page

Starting URL: https://awesomeqa.com/practice.html

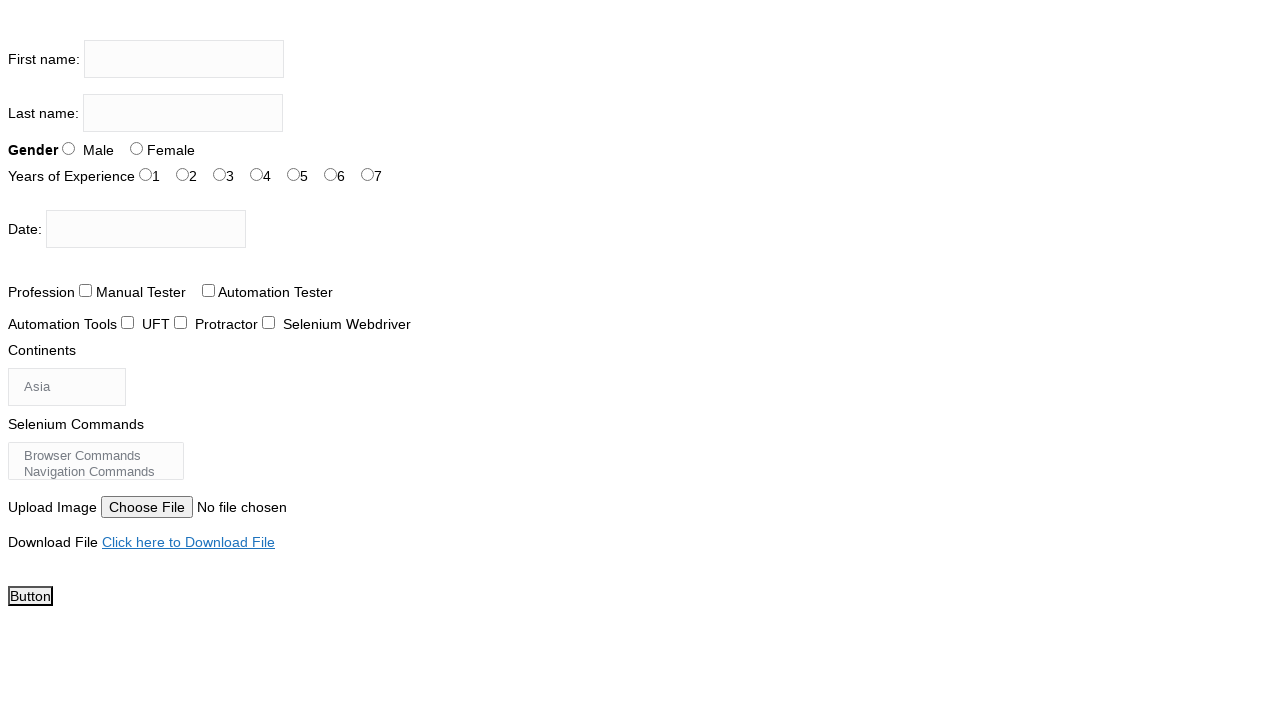

Clicked Male radio button for gender selection at (136, 148) on input#sex-1
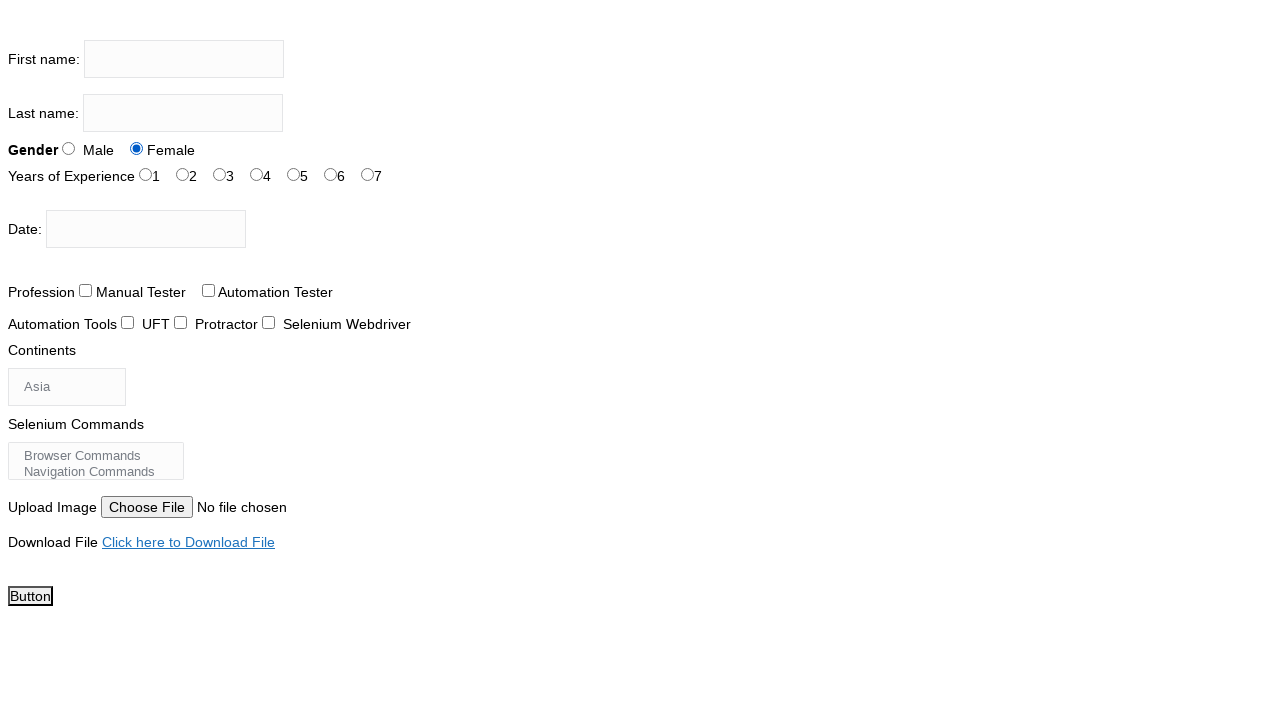

Clicked Manual Tester checkbox for profession at (208, 290) on #profession-1
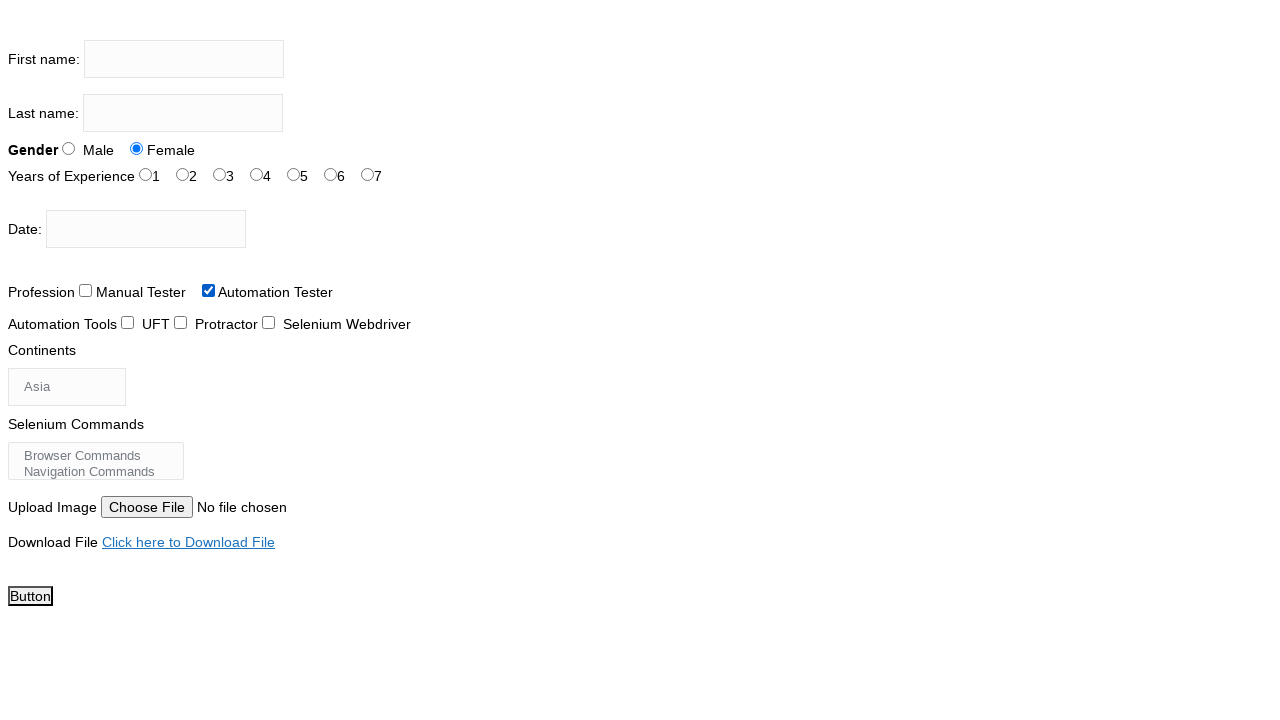

Clicked 2 years radio button for experience selection at (220, 174) on #exp-2
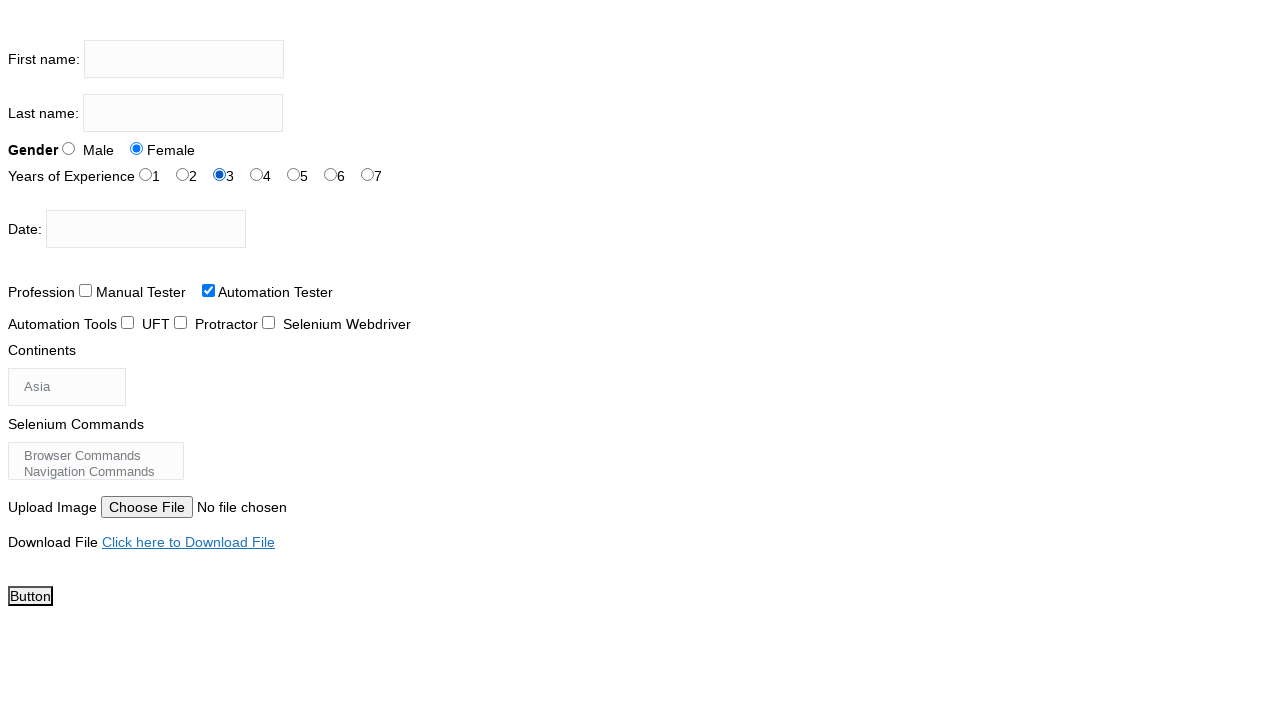

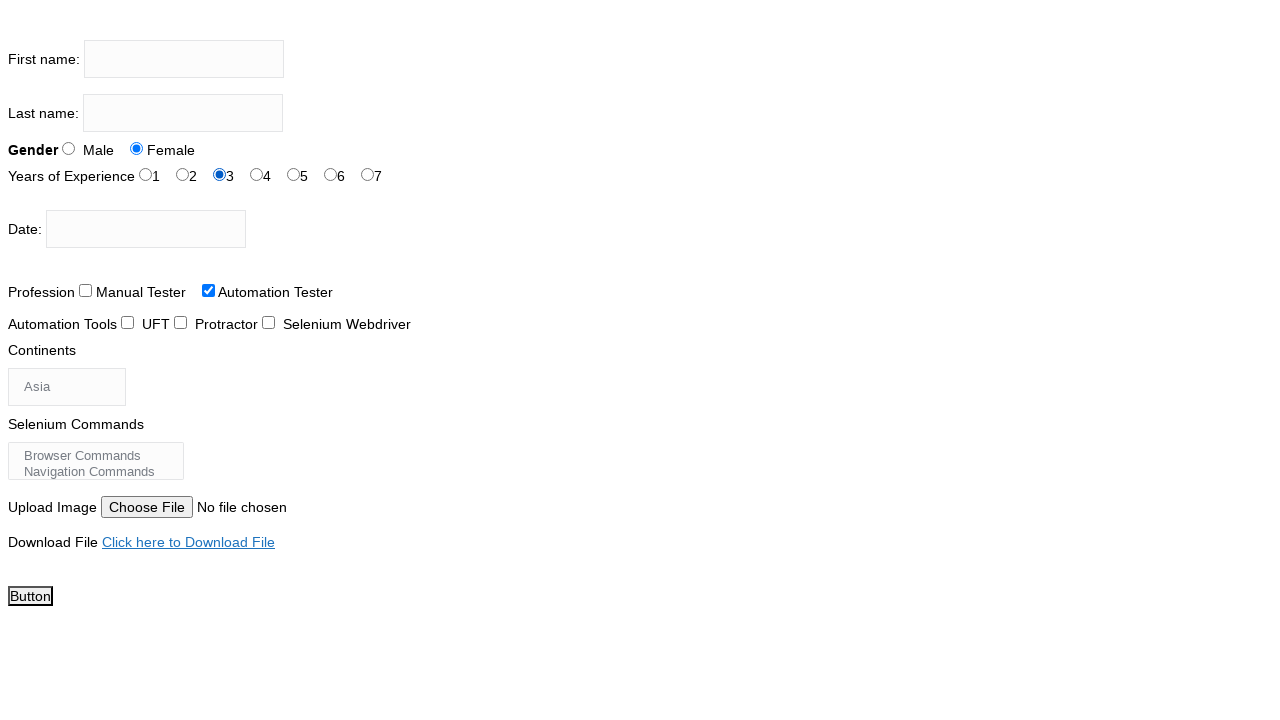